Tests element visibility by checking if various form elements are displayed and interacting with them accordingly

Starting URL: https://automationfc.github.io/basic-form/index.html

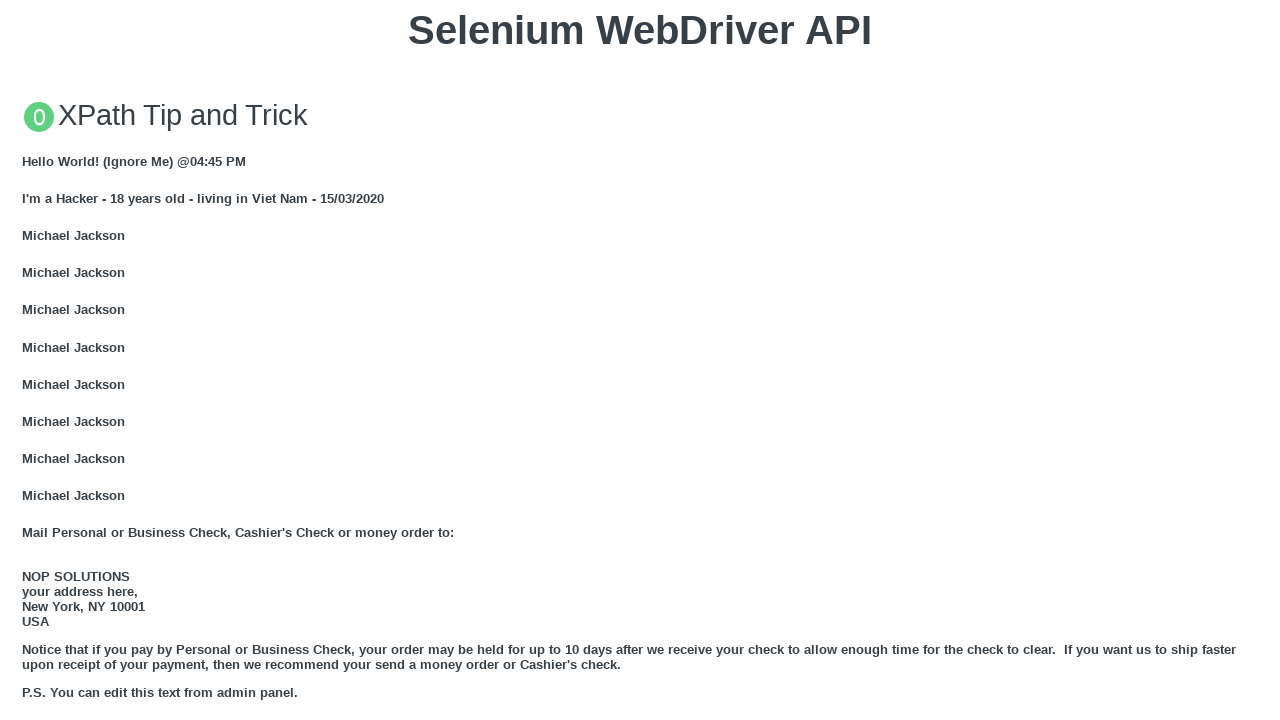

Filled email field with 'Automation Testing' on #mail
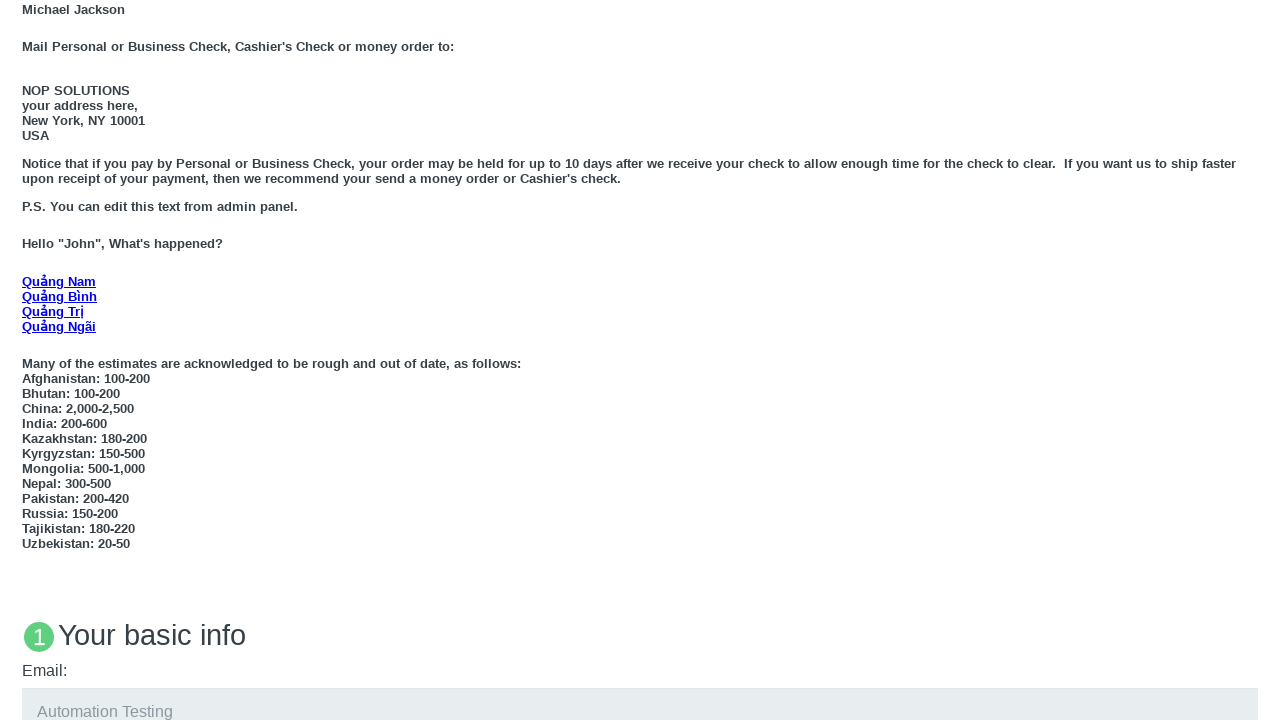

Clicked 'Under 18' radio button at (28, 360) on #under_18
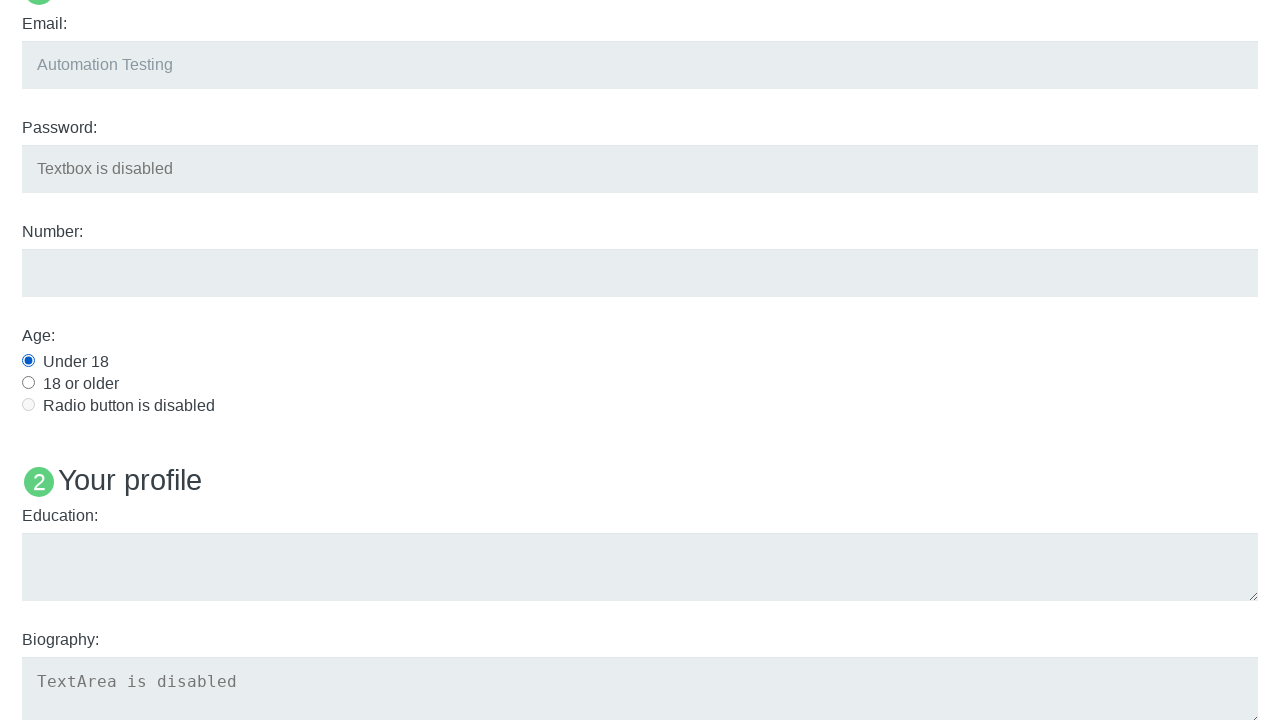

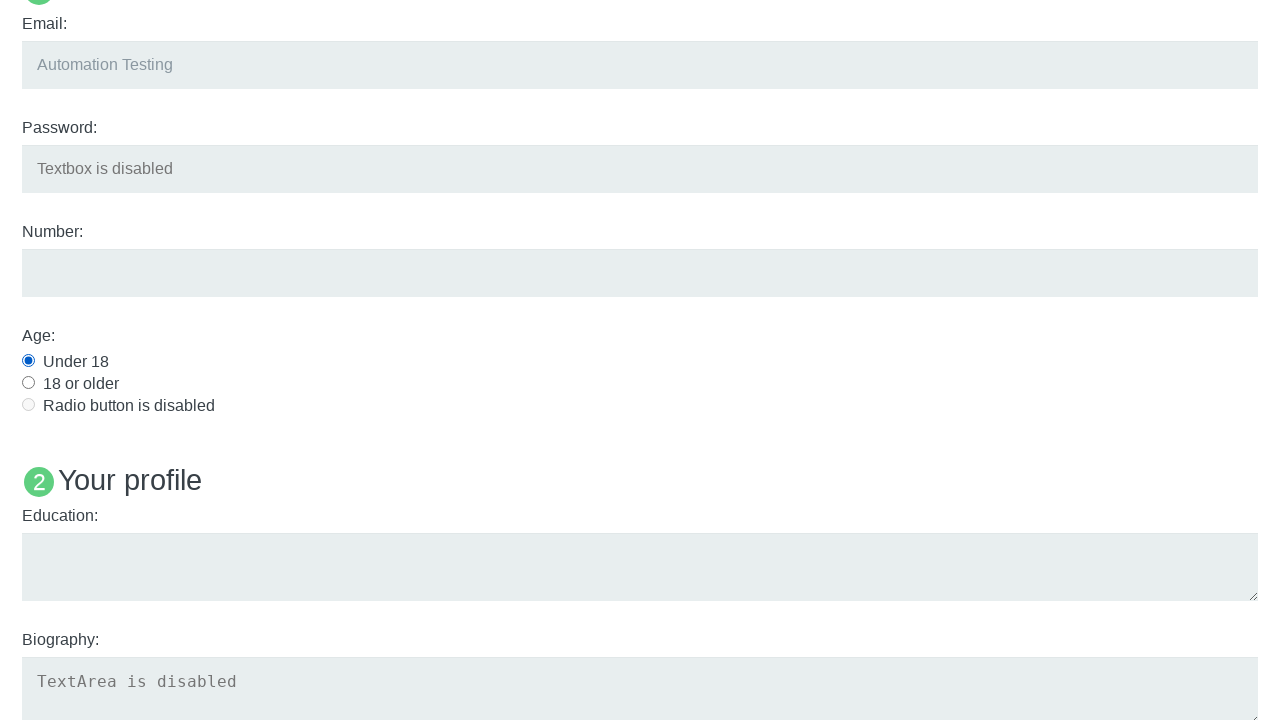